Automates a timed challenge exercise by waiting for a price value to change, clicking a button, reading an input value, calculating an answer using a logarithmic formula, and submitting the result.

Starting URL: http://suninjuly.github.io/explicit_wait2.html

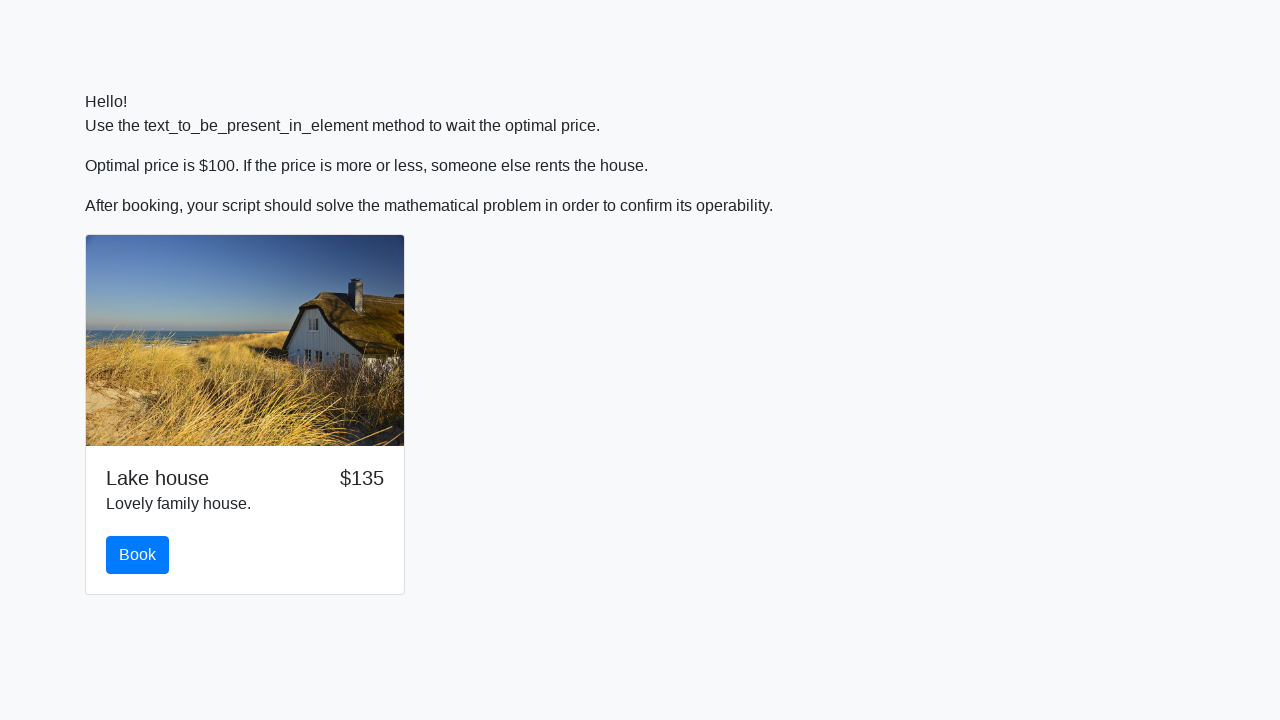

Waited for price element to contain '100'
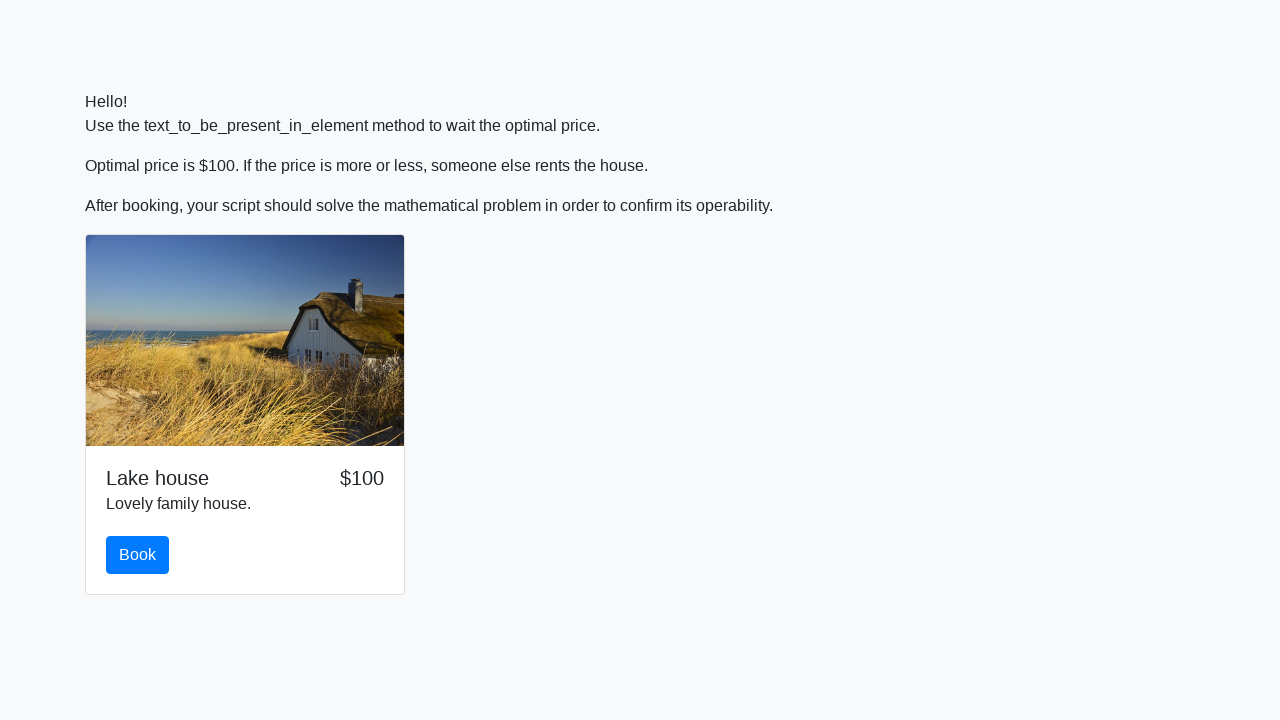

Clicked the primary button at (138, 555) on .btn-primary
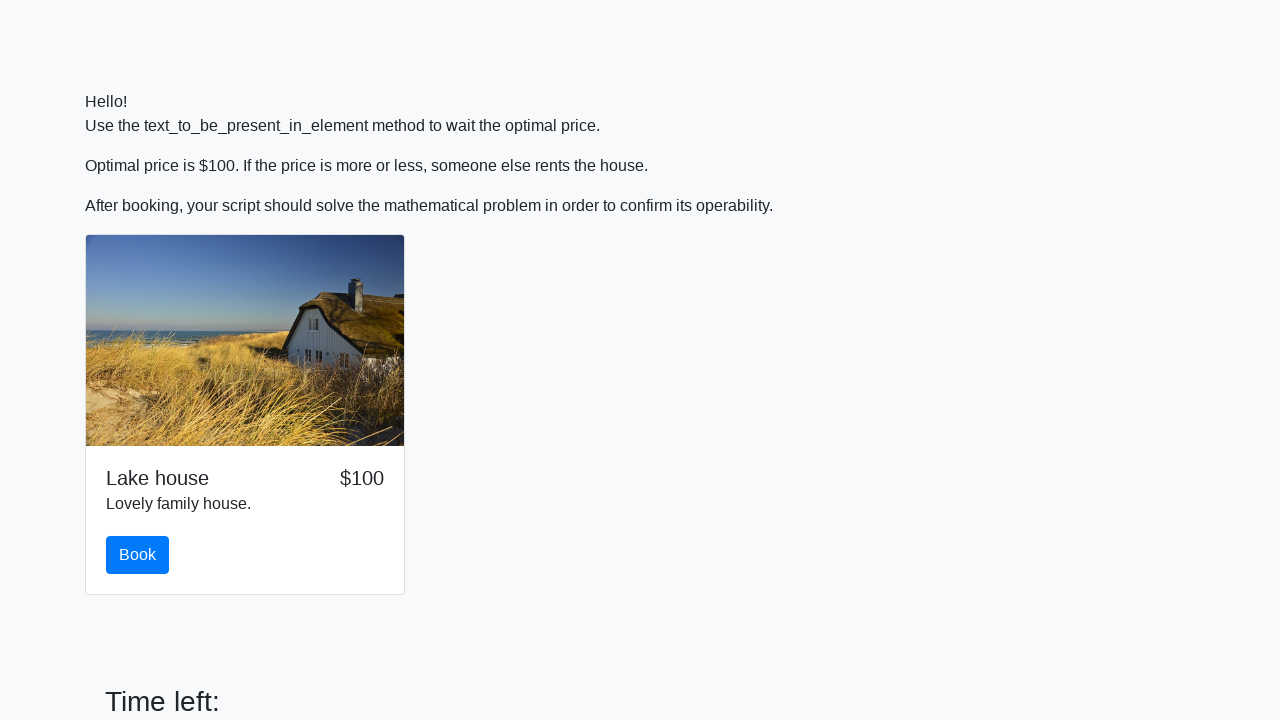

Scrolled input element into view
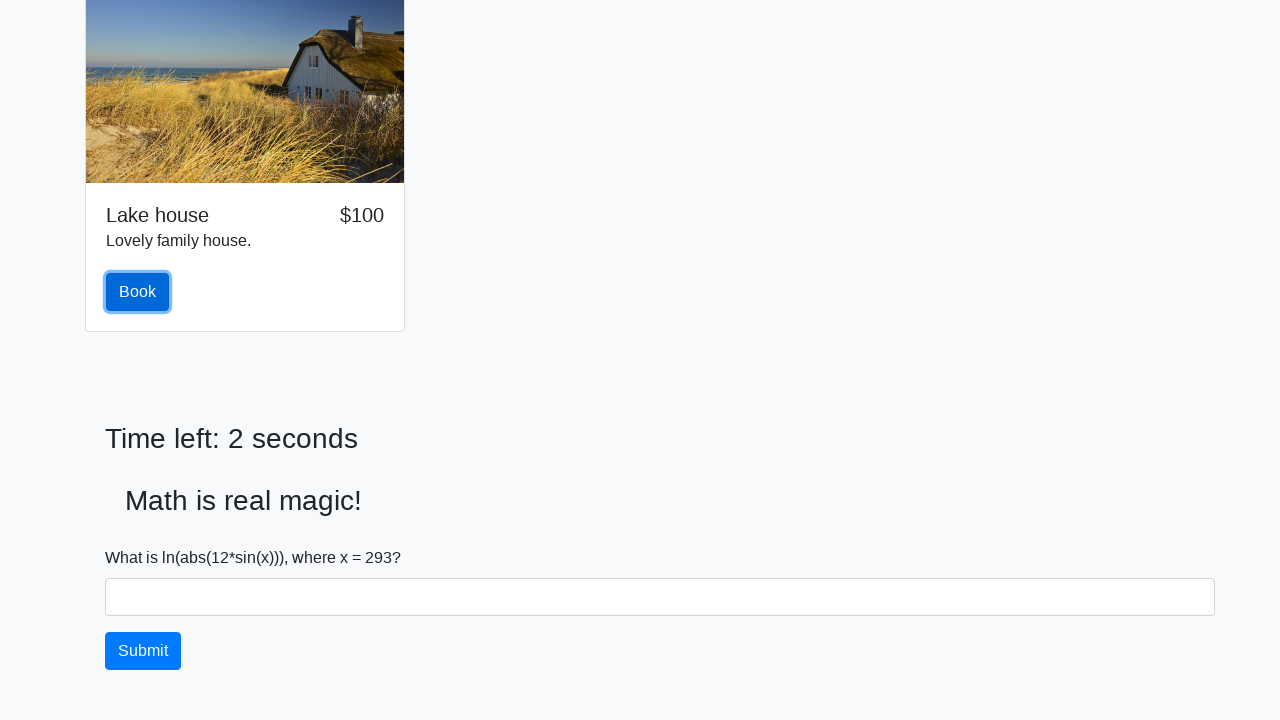

Retrieved input value: 293
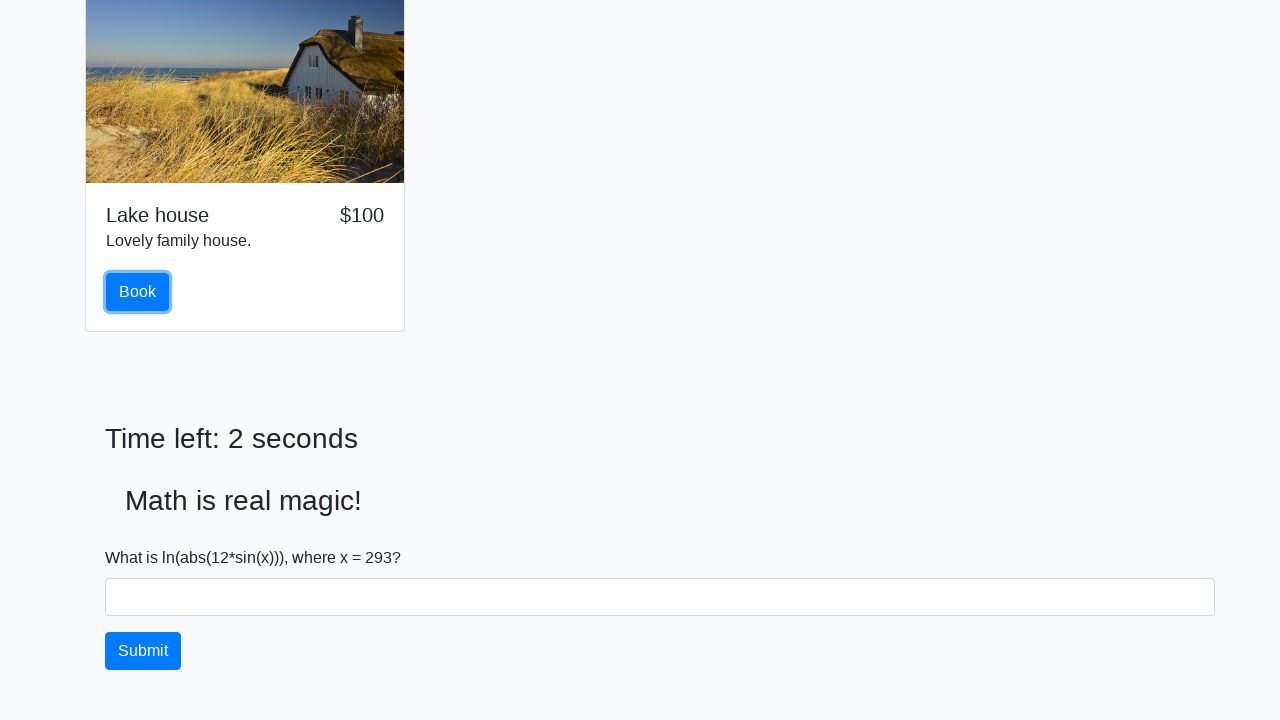

Calculated answer using logarithmic formula: 2.1827212422569837
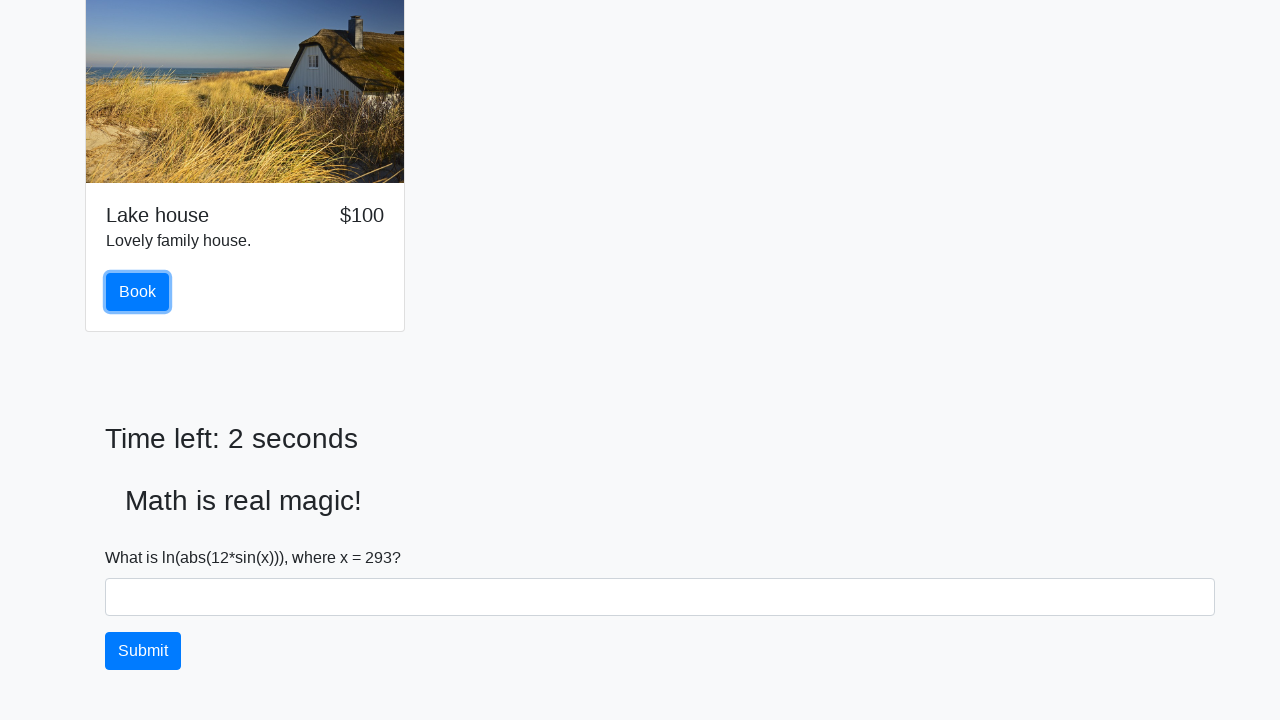

Filled answer field with calculated value: 2.1827212422569837 on #answer
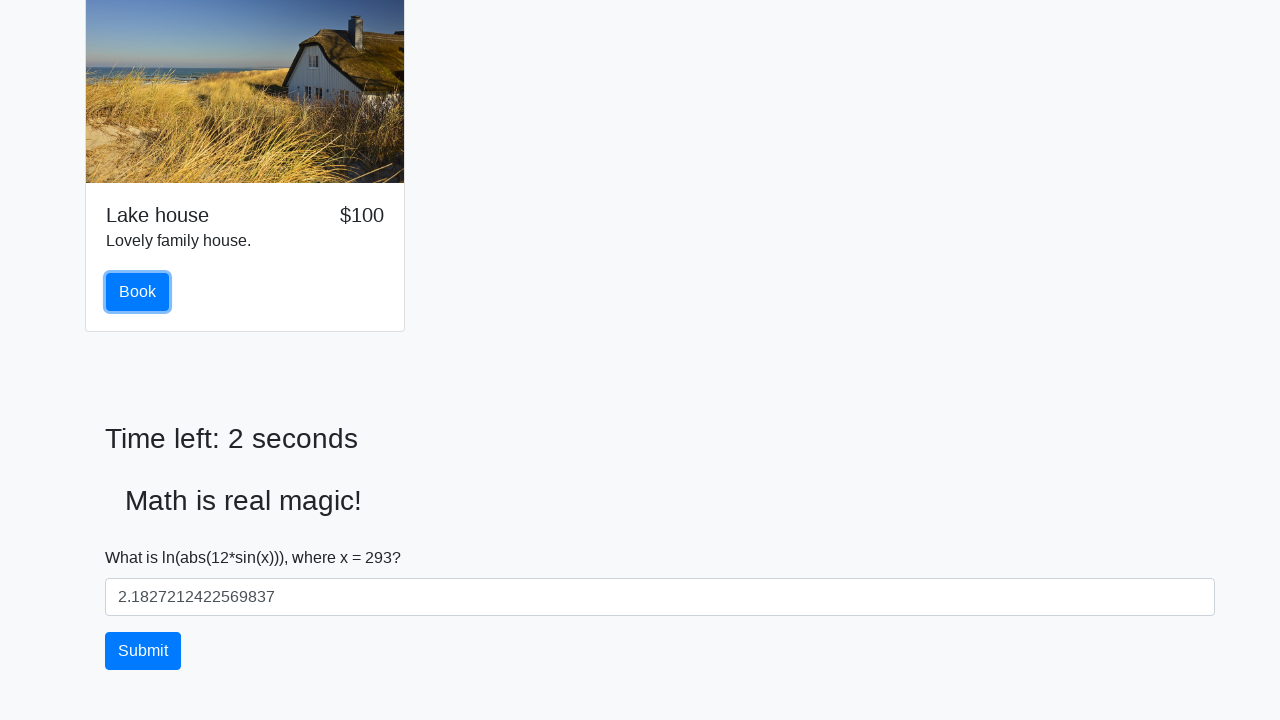

Clicked the solve button to submit answer at (143, 651) on #solve
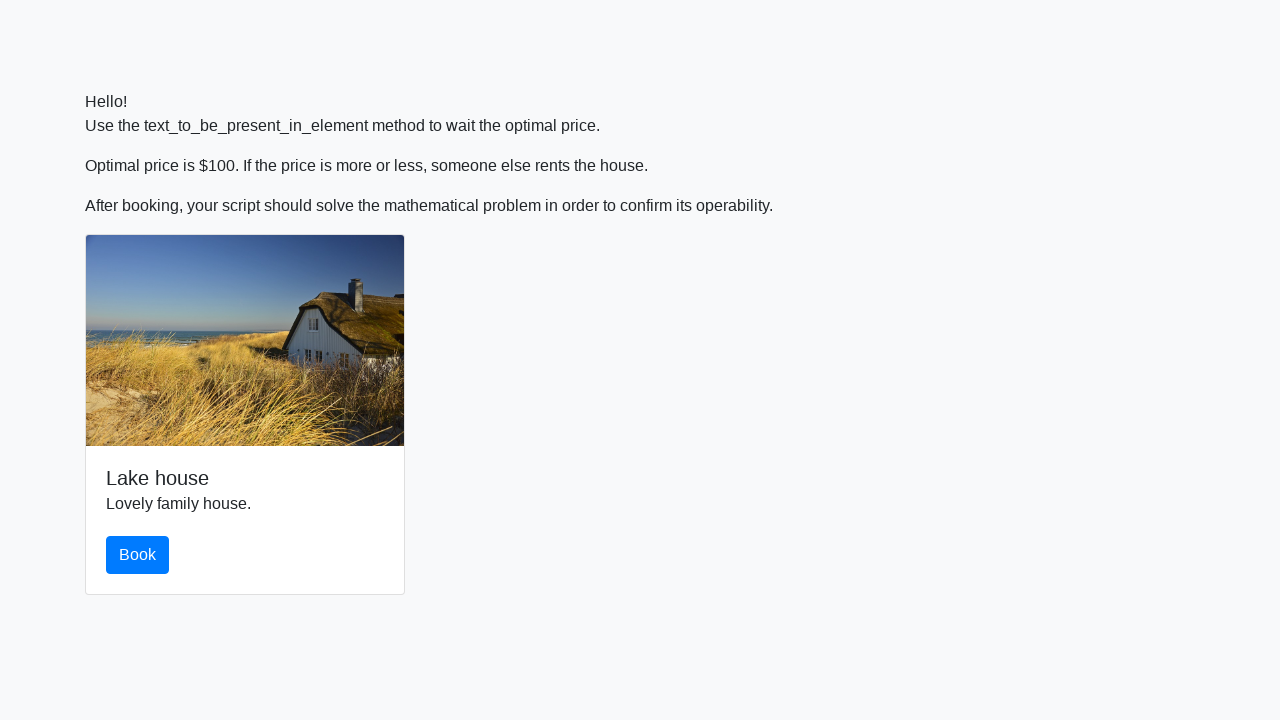

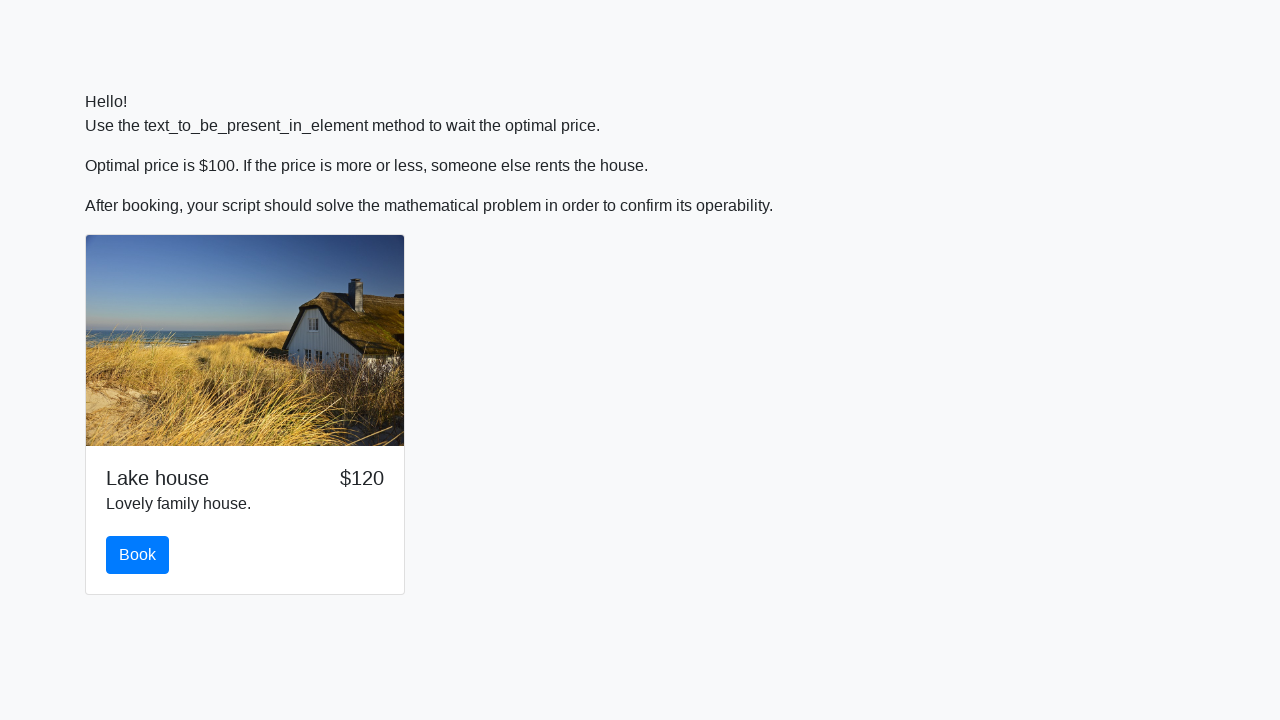